Tests iframe handling by navigating to a W3Schools "Try it" page, switching to the result iframe, and clicking a button within the iframe.

Starting URL: https://www.w3schools.com/js/tryit.asp?filename=tryjs_myfirst

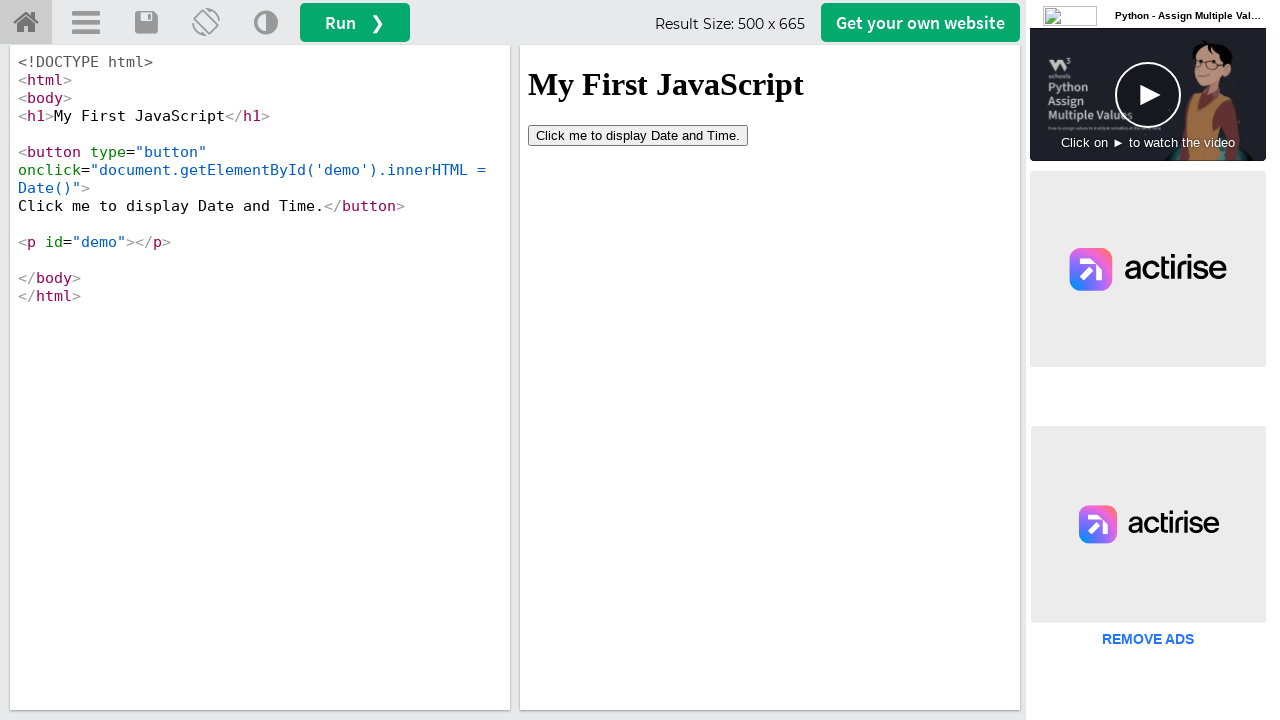

Navigated to W3Schools Try it page
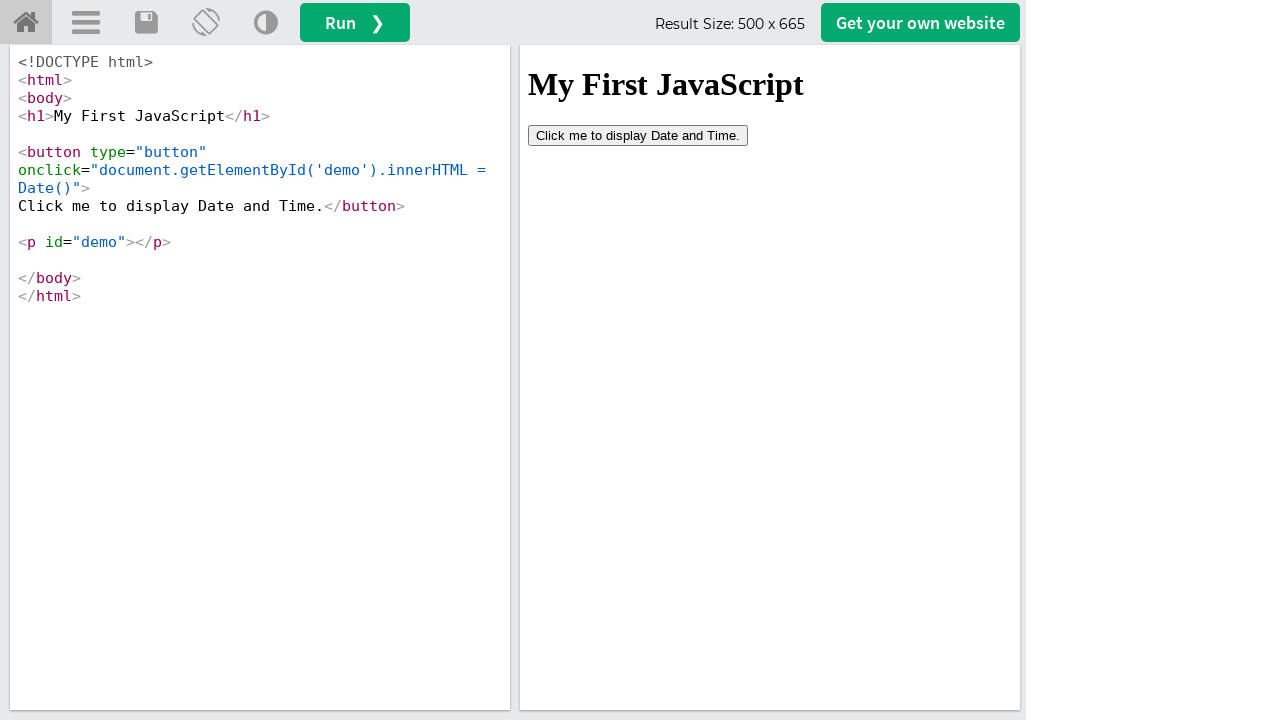

Located result iframe
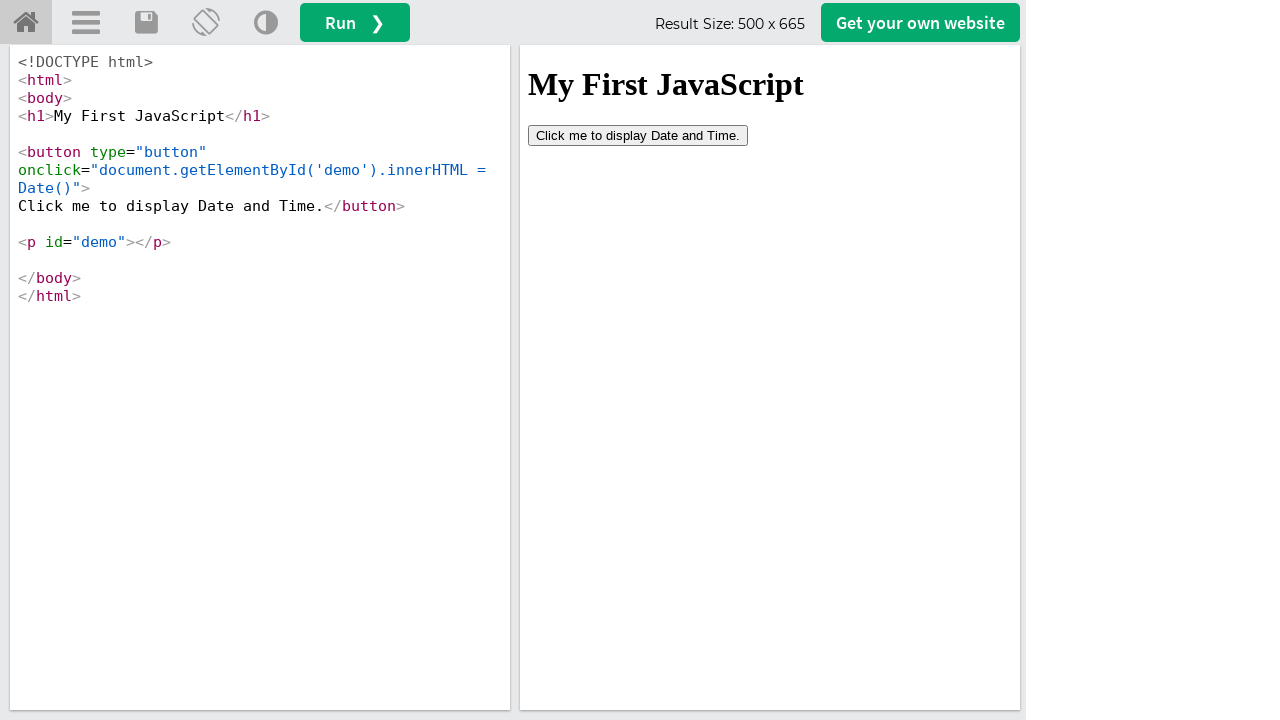

Clicked button within the iframe at (638, 135) on iframe#iframeResult >> internal:control=enter-frame >> button[type='button']
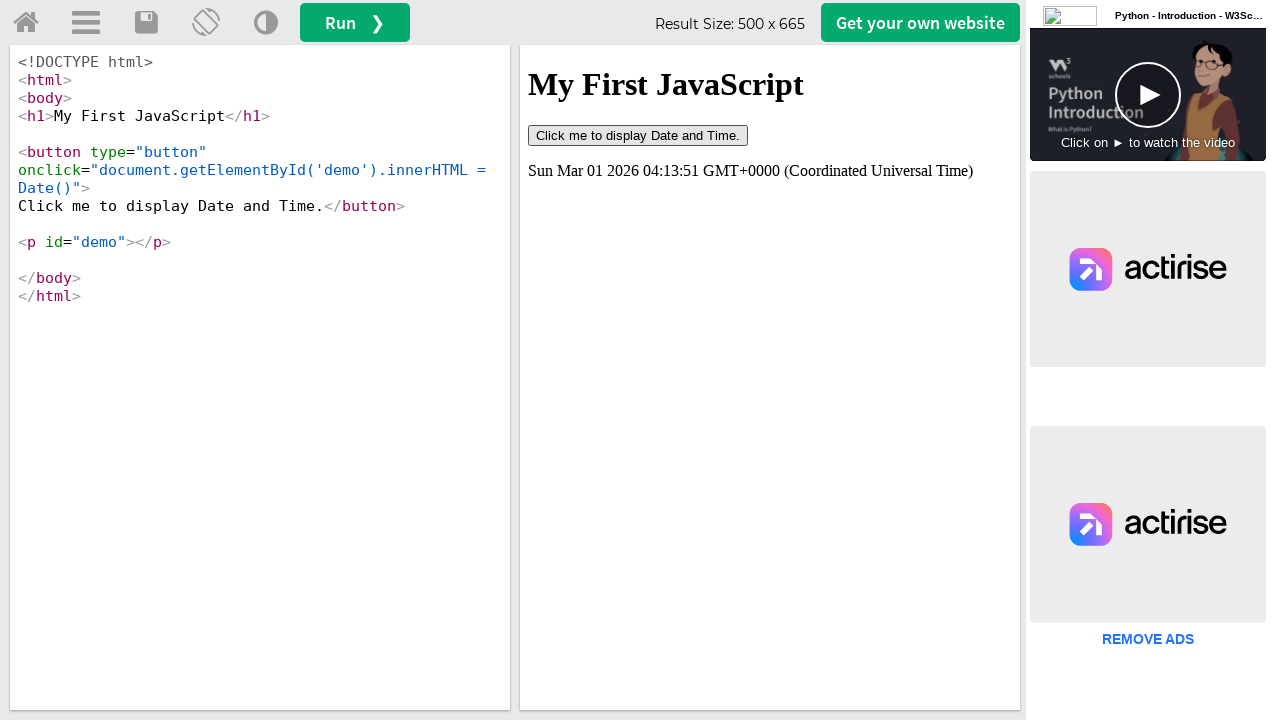

Waited 1000ms for button click result to appear
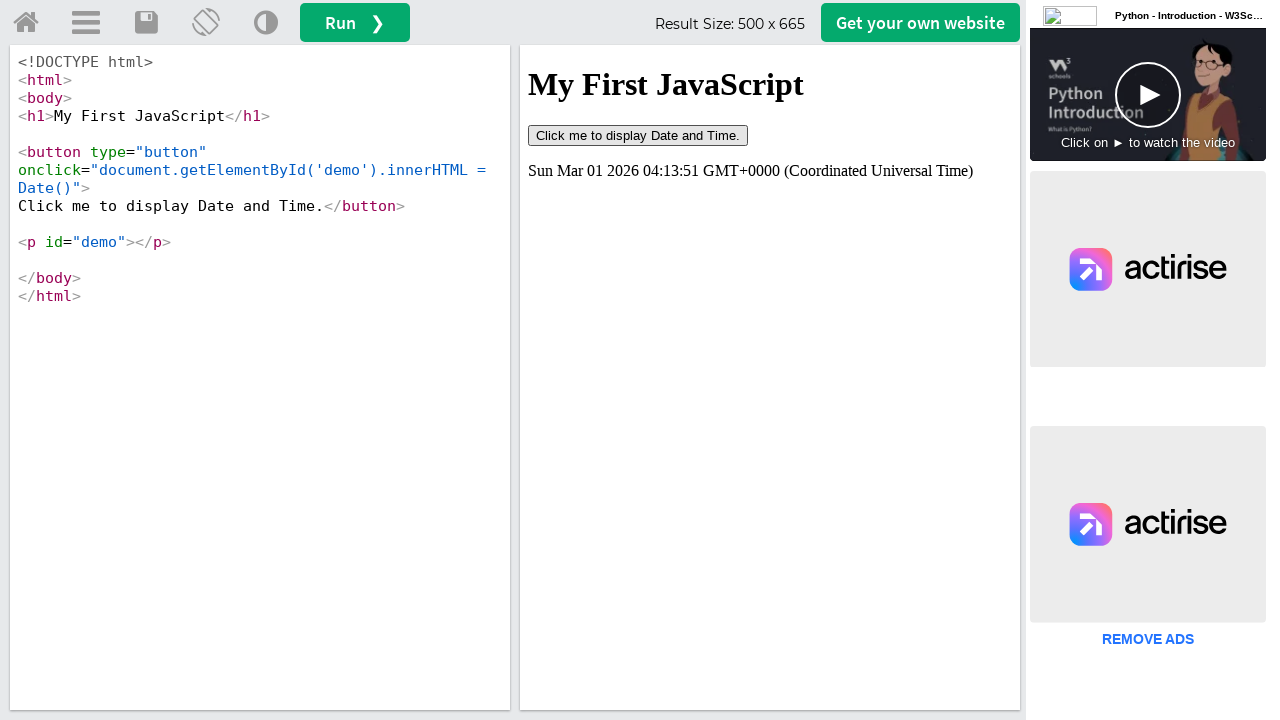

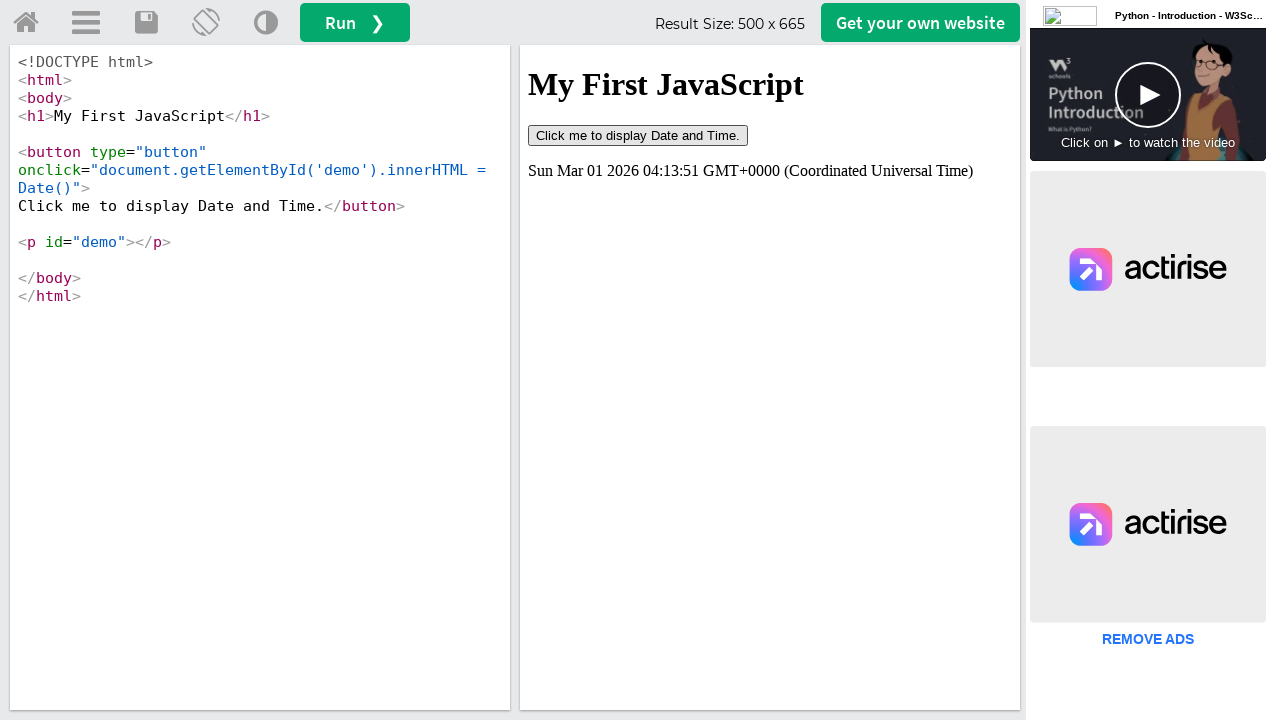